Tests table sorting functionality by clicking on the "Veg/fruit name" column header and verifying that the table data becomes sorted alphabetically

Starting URL: https://rahulshettyacademy.com/seleniumPractise/#/offers

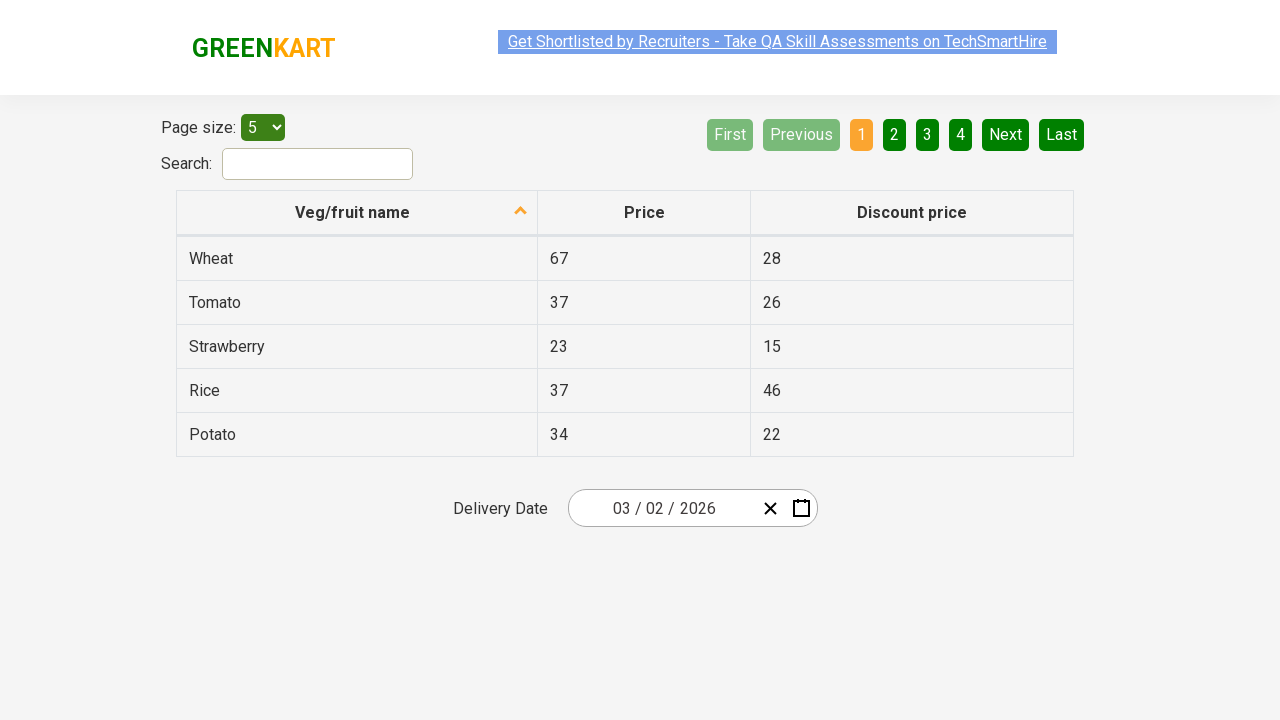

Clicked on 'Veg/fruit name' column header to sort table at (353, 212) on xpath=//*[text()="Veg/fruit name"]
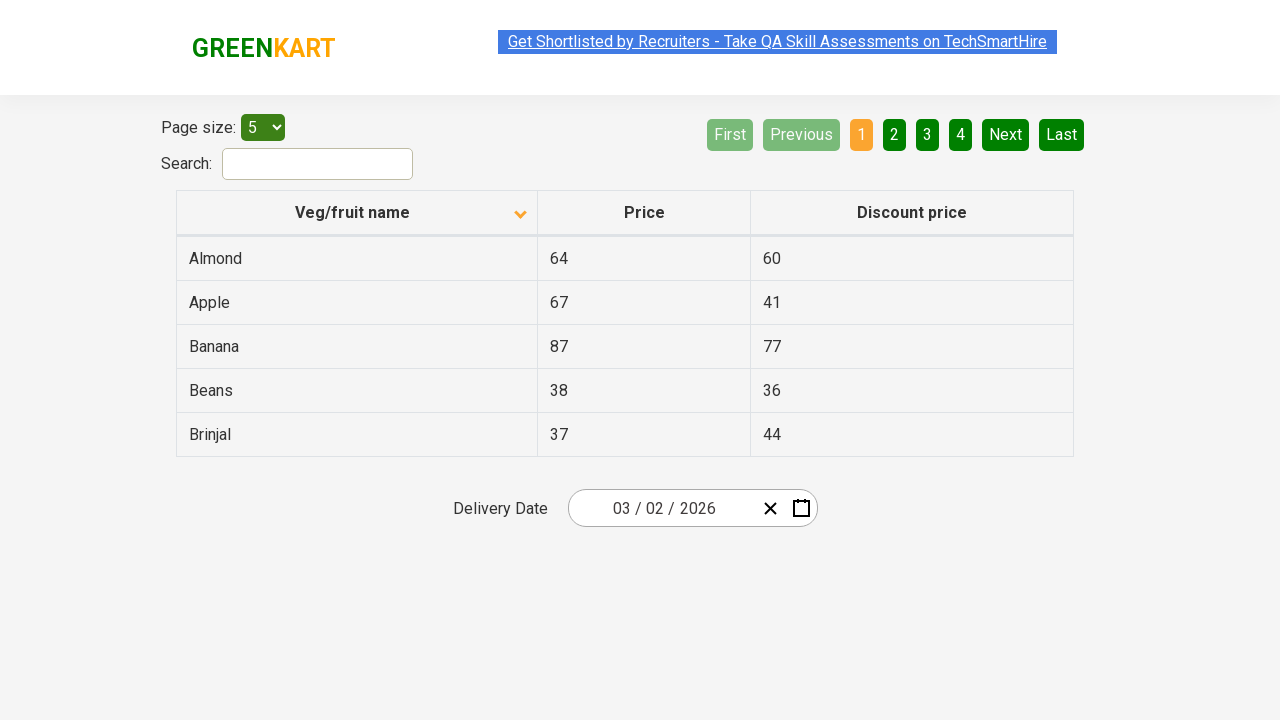

Table rows loaded and ready
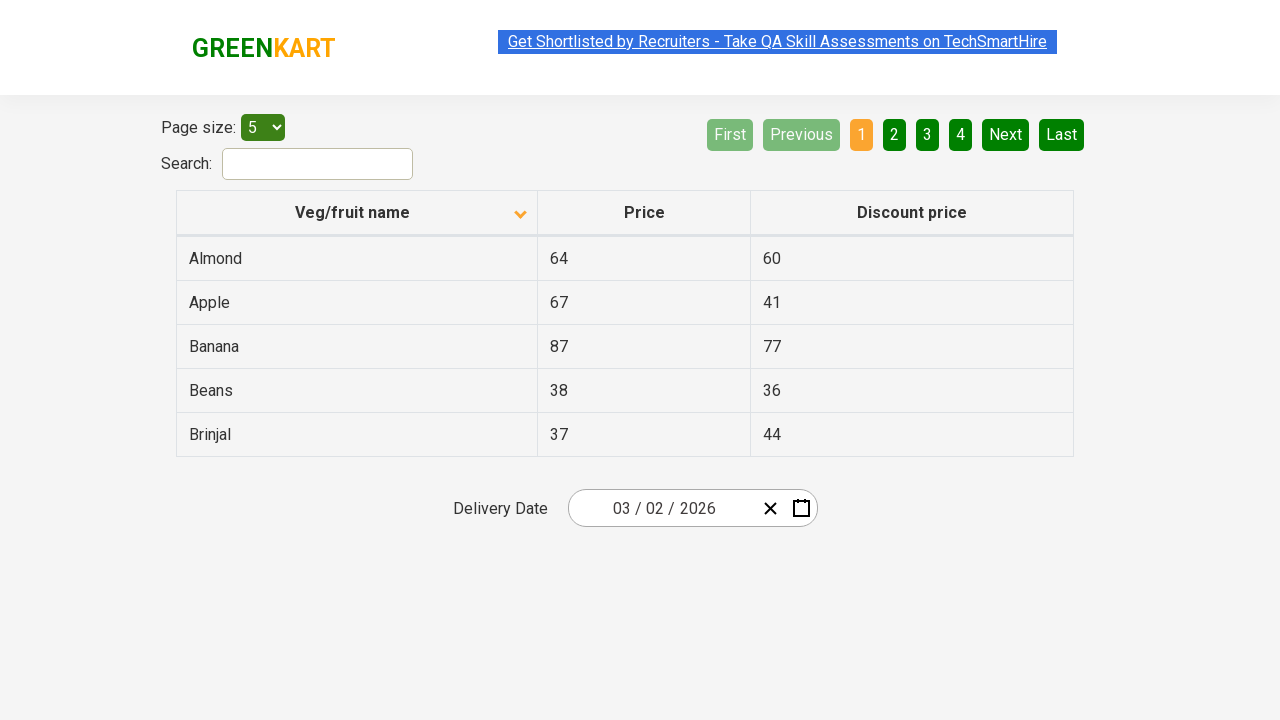

Collected all veggie name elements from first column
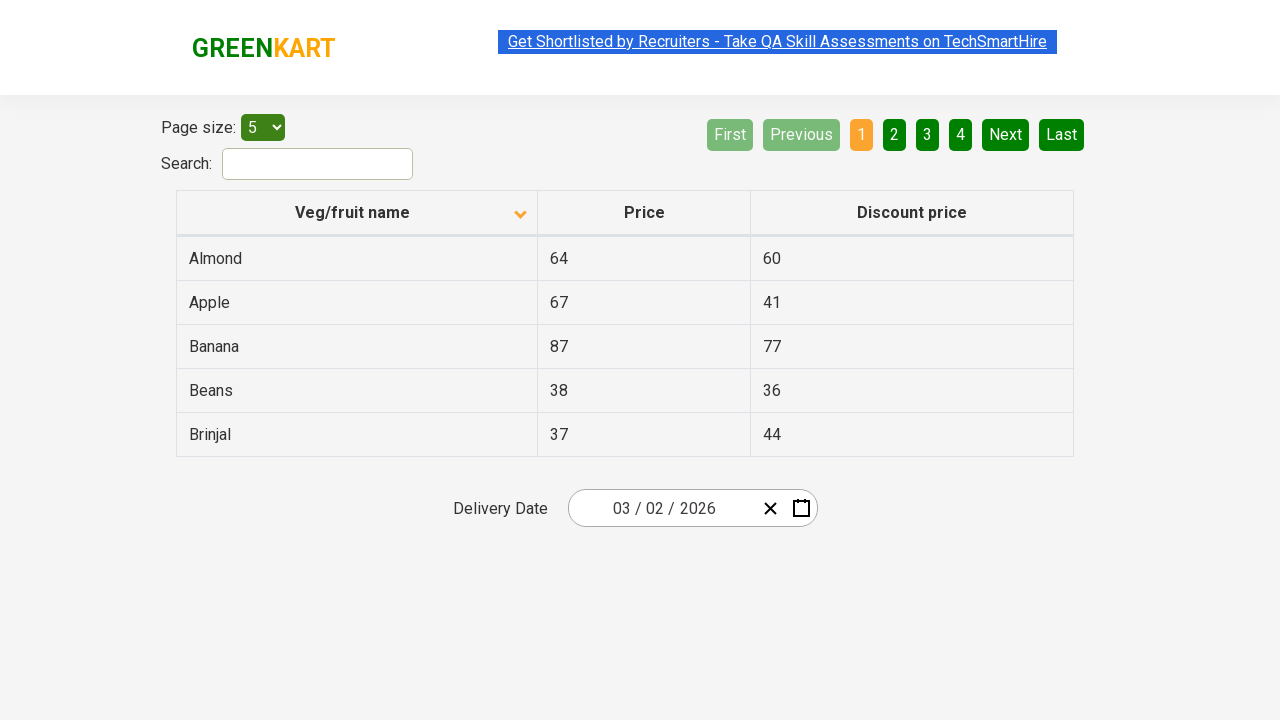

Extracted 5 veggie names from table
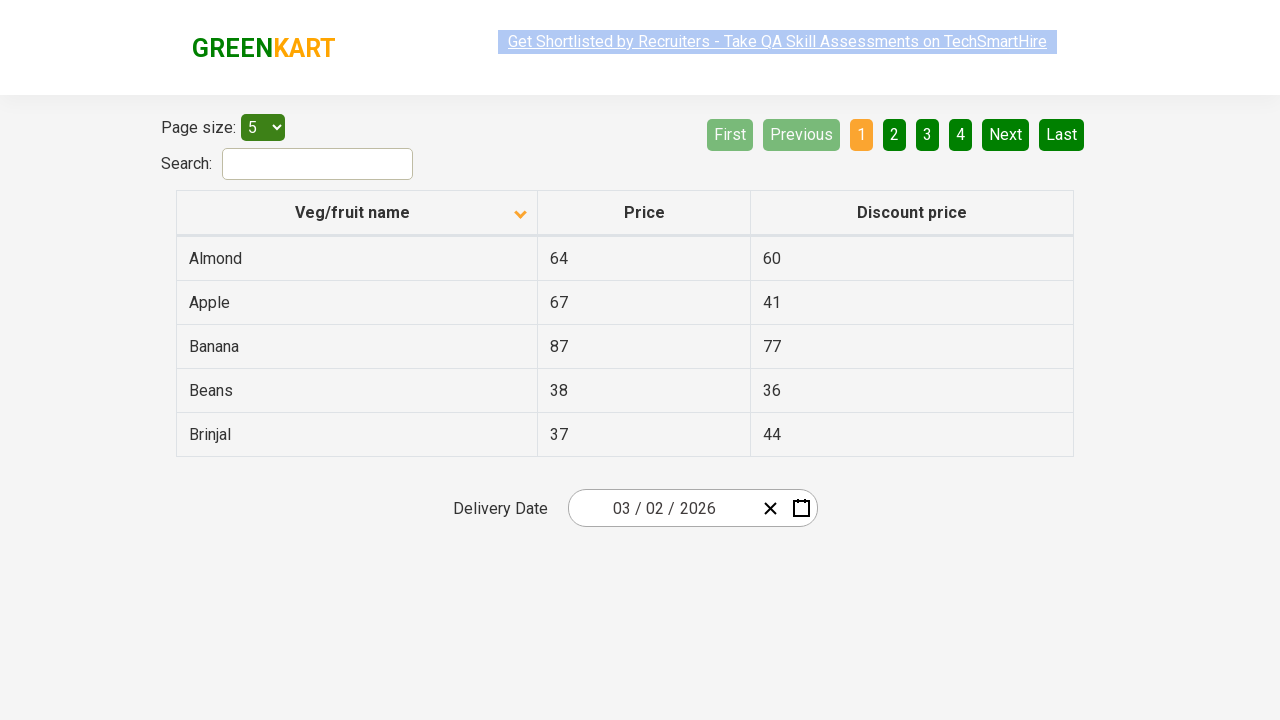

Created copy of browser-sorted veggie list
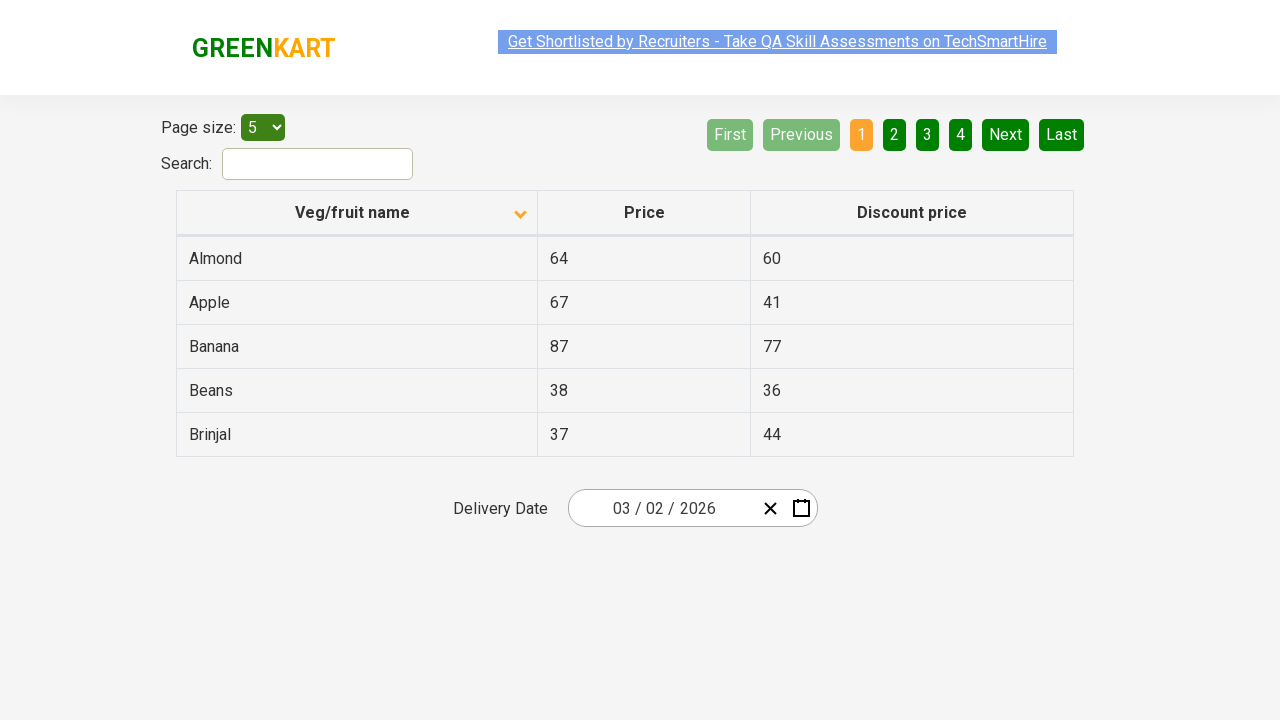

Sorted veggie list alphabetically using Python
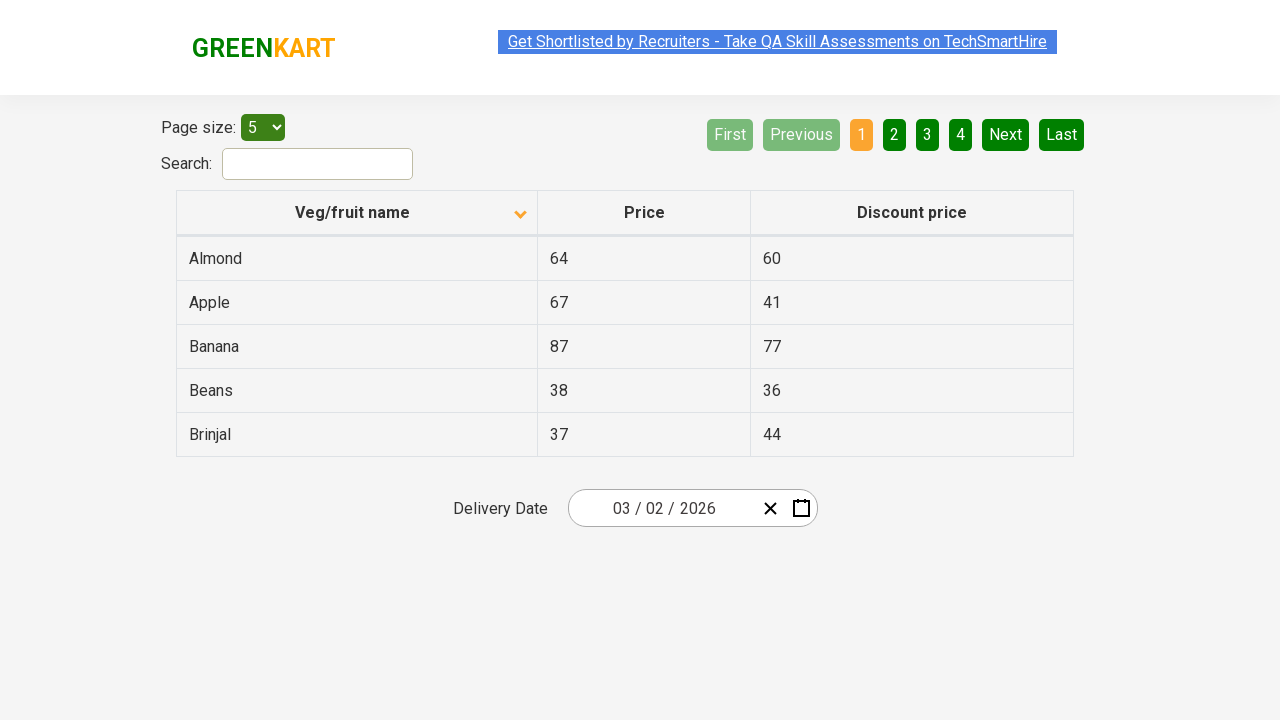

Verified that browser sorting matches Python's alphabetical sort
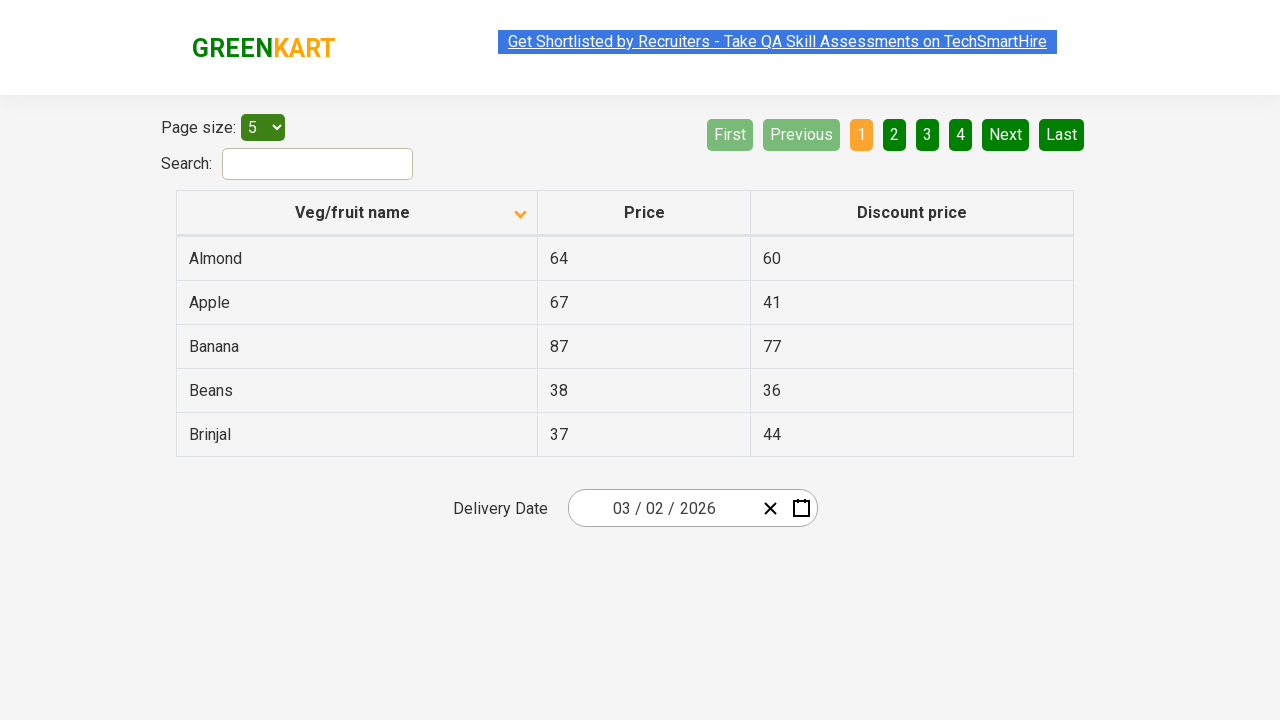

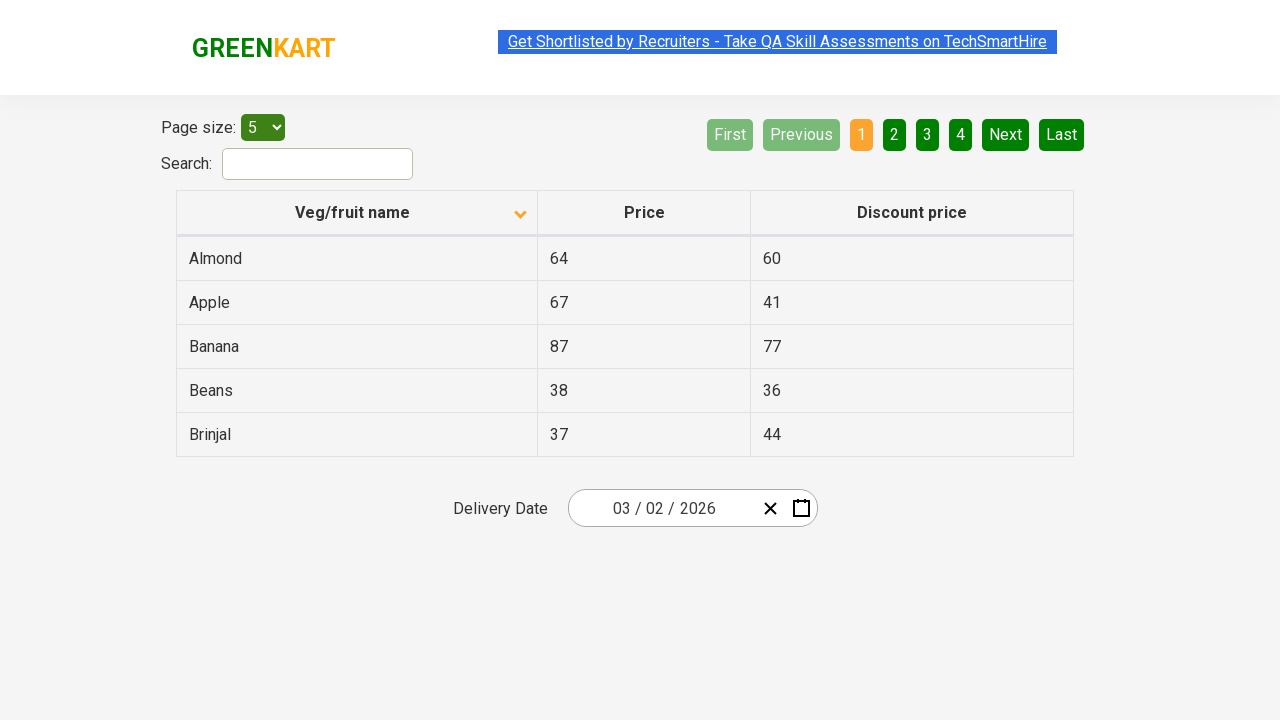